Navigates to a demo table page and interacts with table elements to identify duplicate last names in the table rows

Starting URL: http://automationbykrishna.com

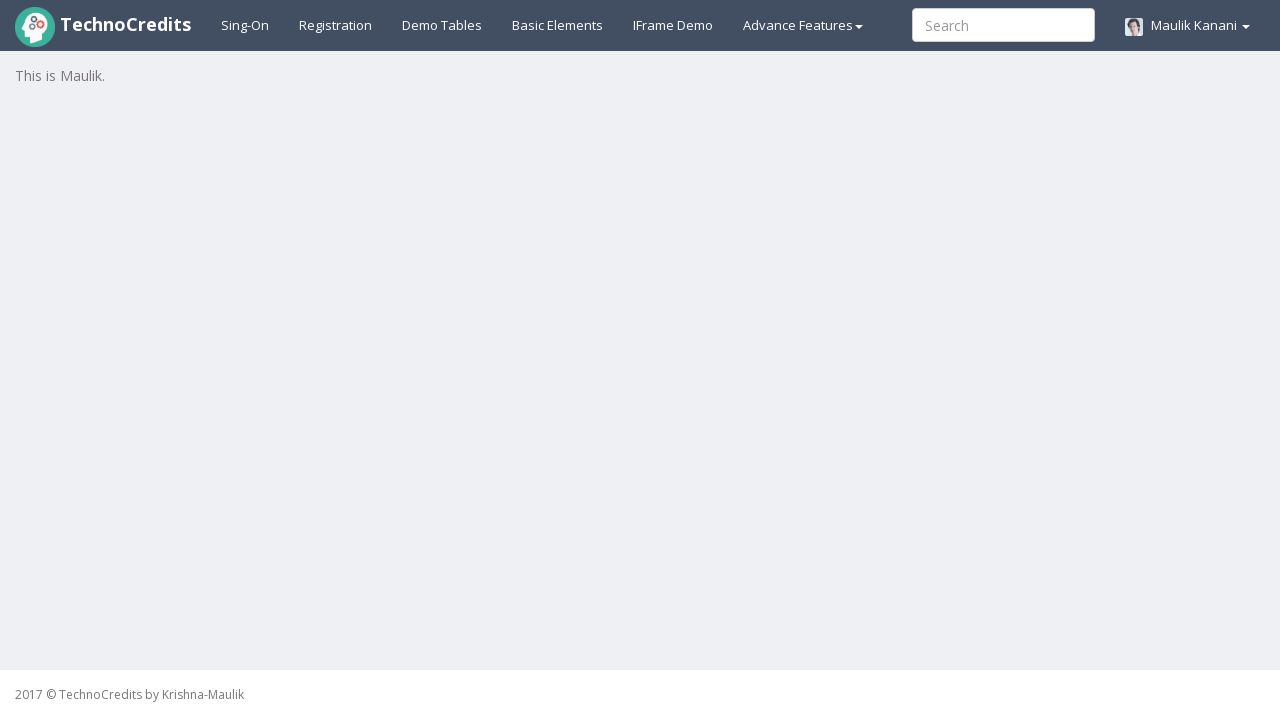

Clicked on Demo Tables link to navigate to table page at (442, 25) on text=Demo Tables
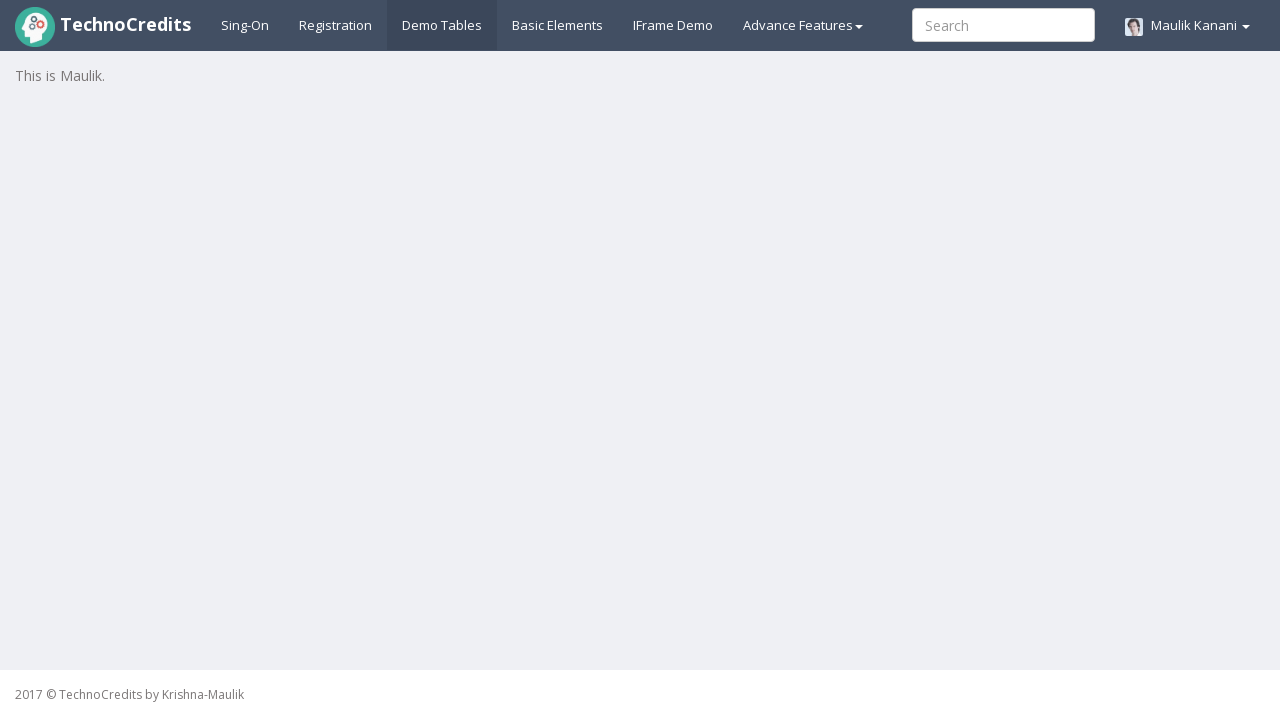

Table #table1 is now visible and loaded
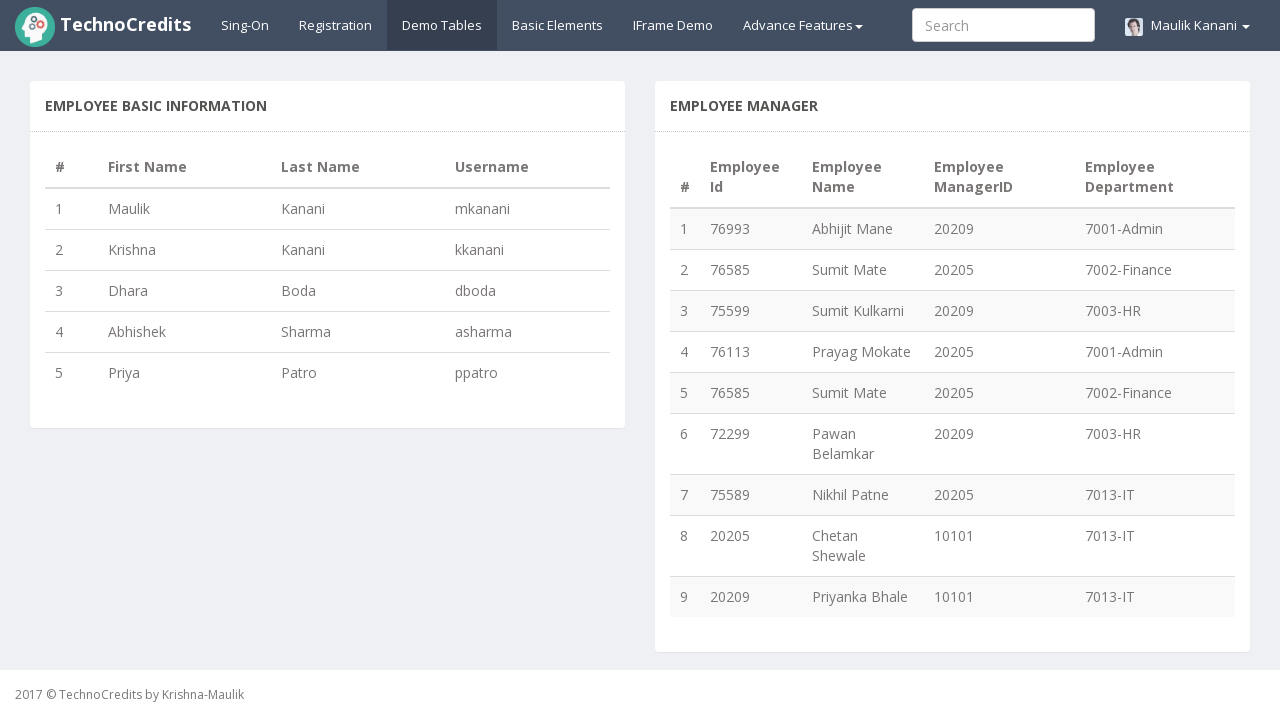

Retrieved all 5 rows from the table
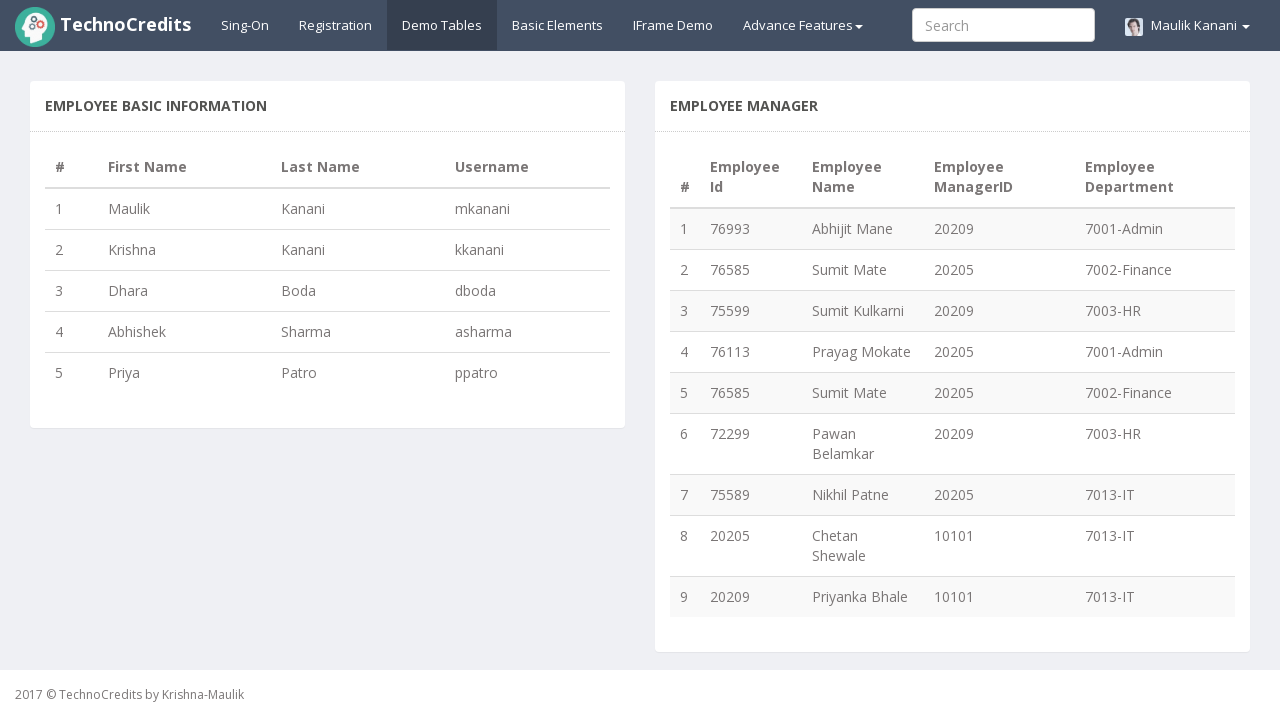

Extracted last name 'Kanani' from row 1
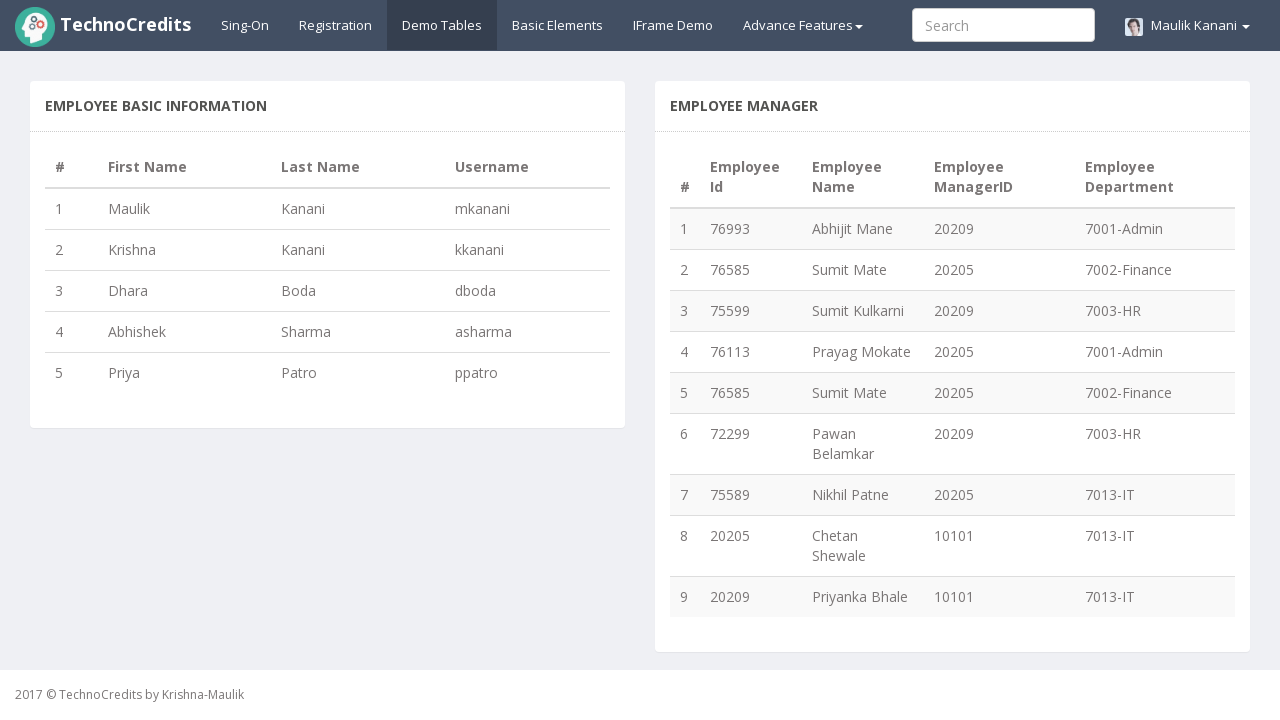

Extracted last name 'Kanani' from row 2
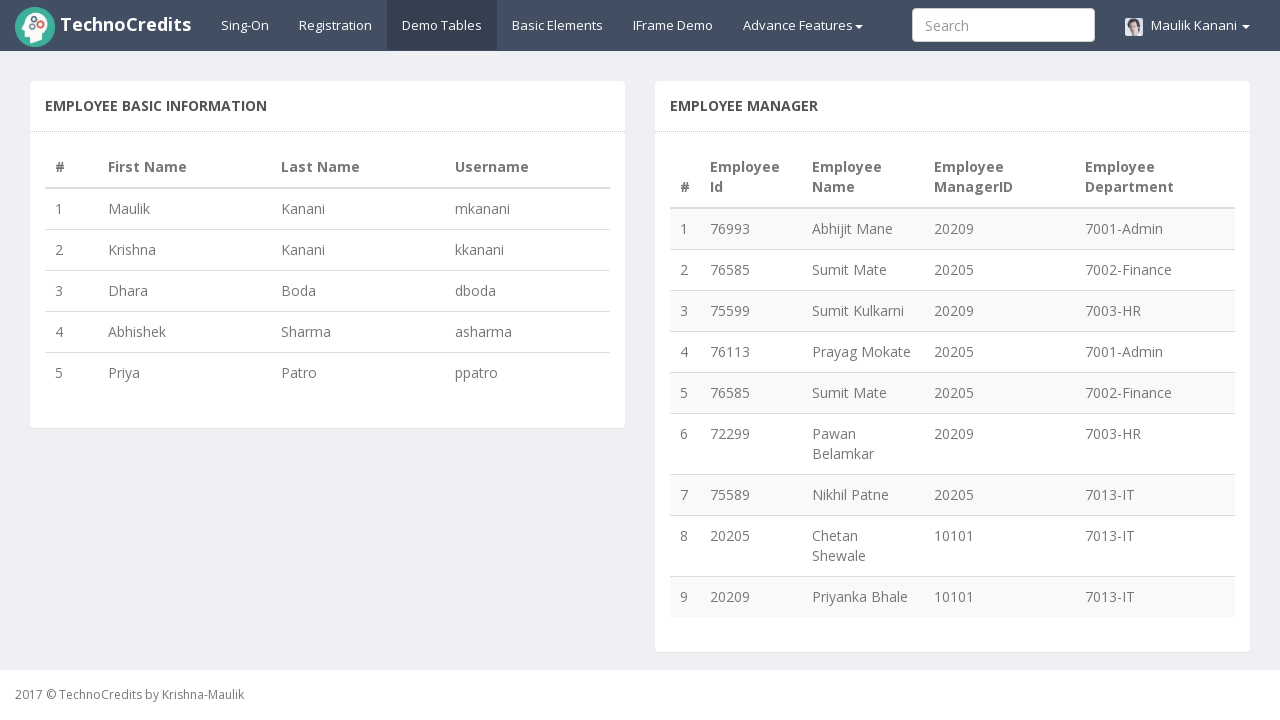

Extracted last name 'Boda' from row 3
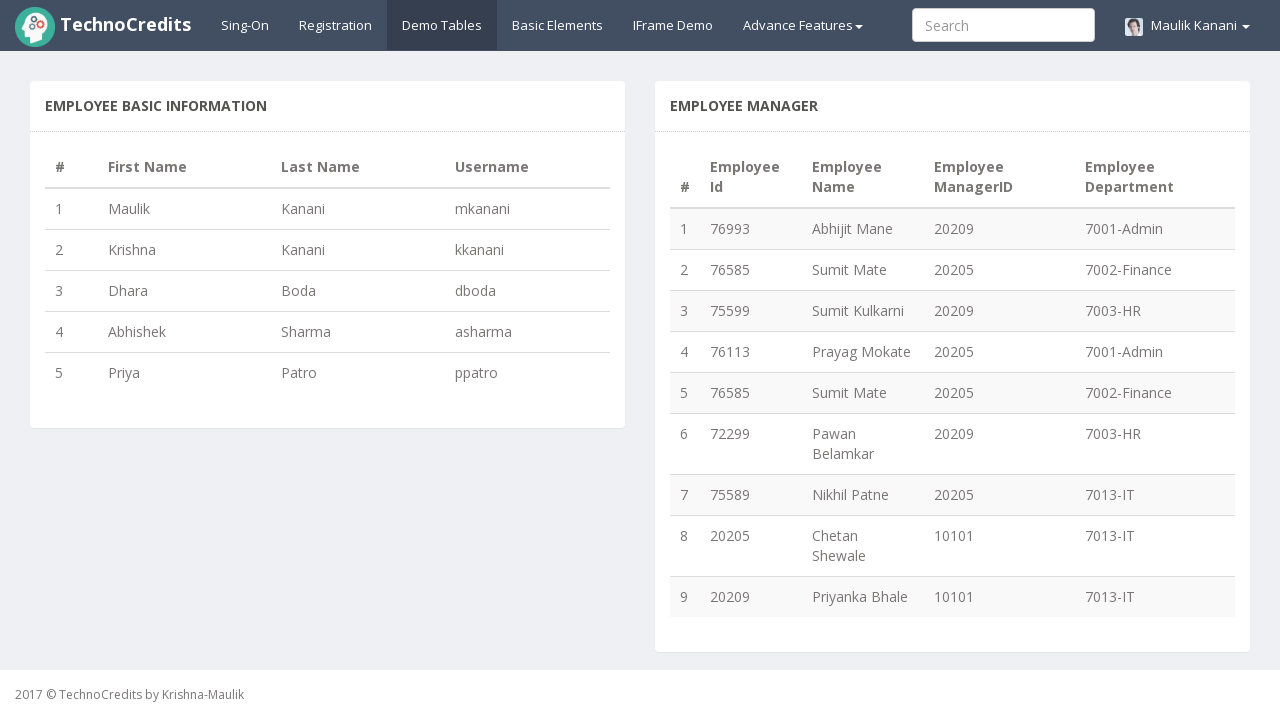

Extracted last name 'Sharma' from row 4
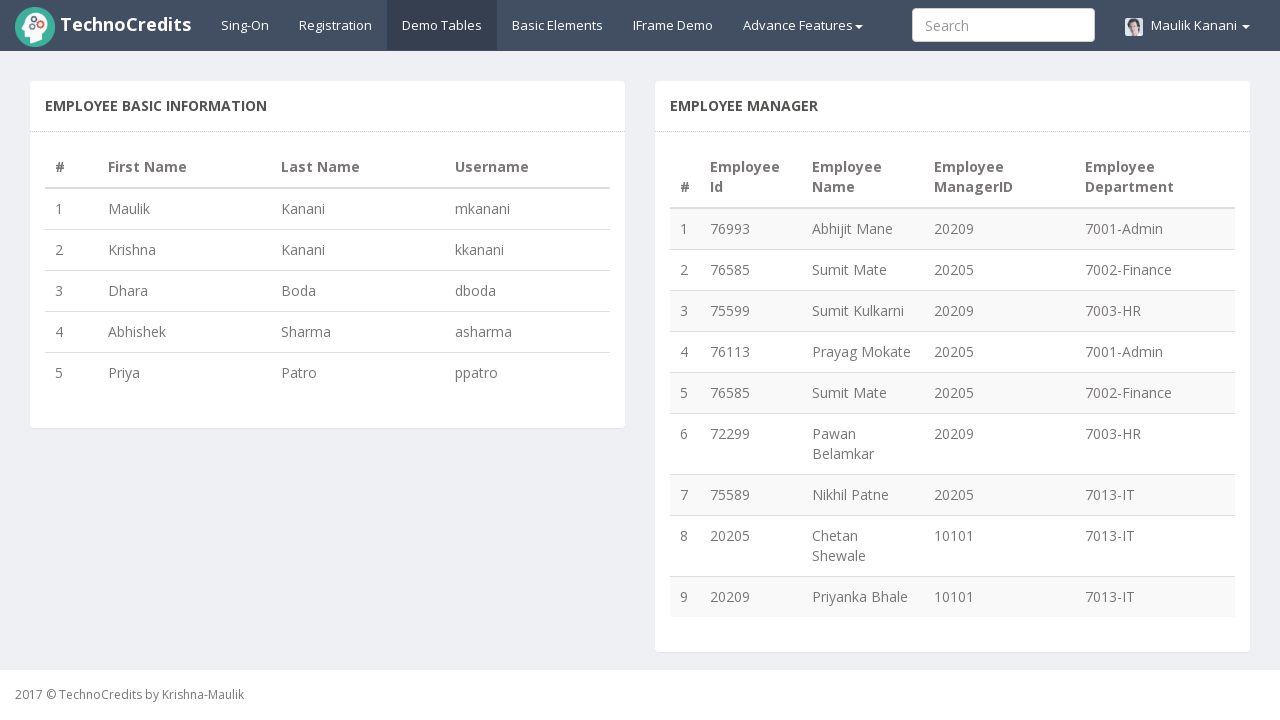

Extracted last name 'Patro' from row 5
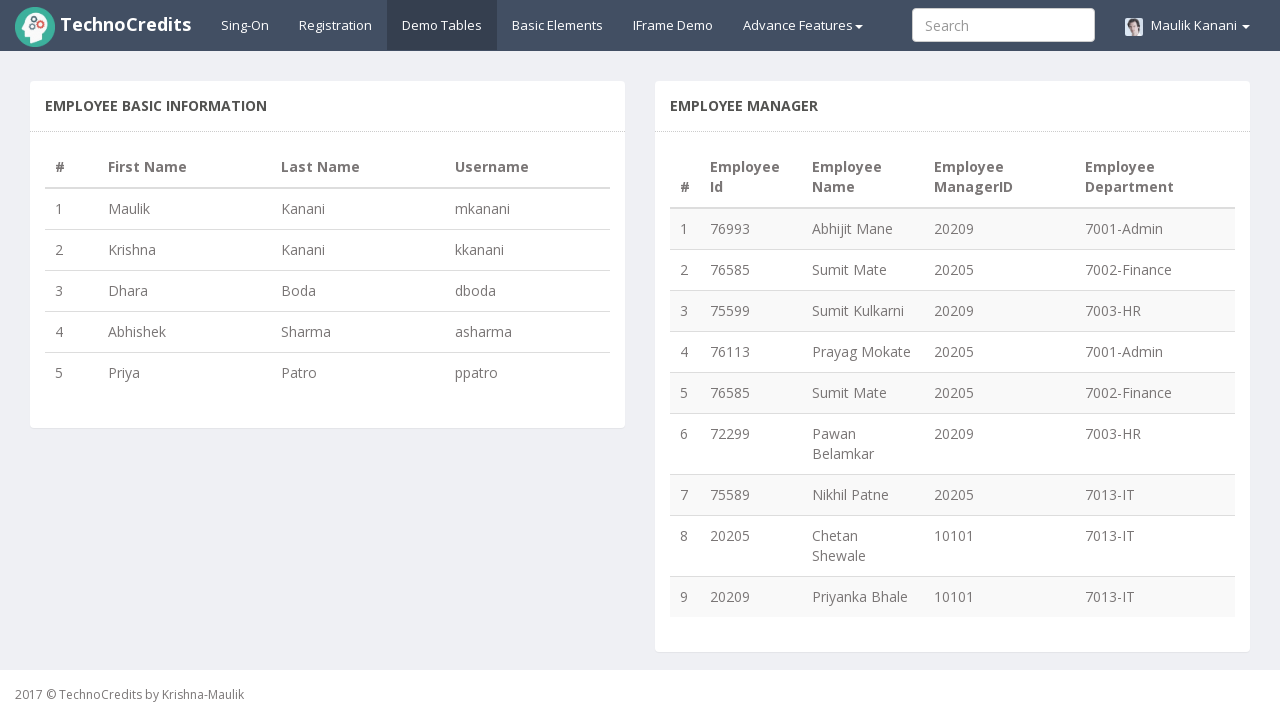

Identified duplicate last names: {'Kanani'}
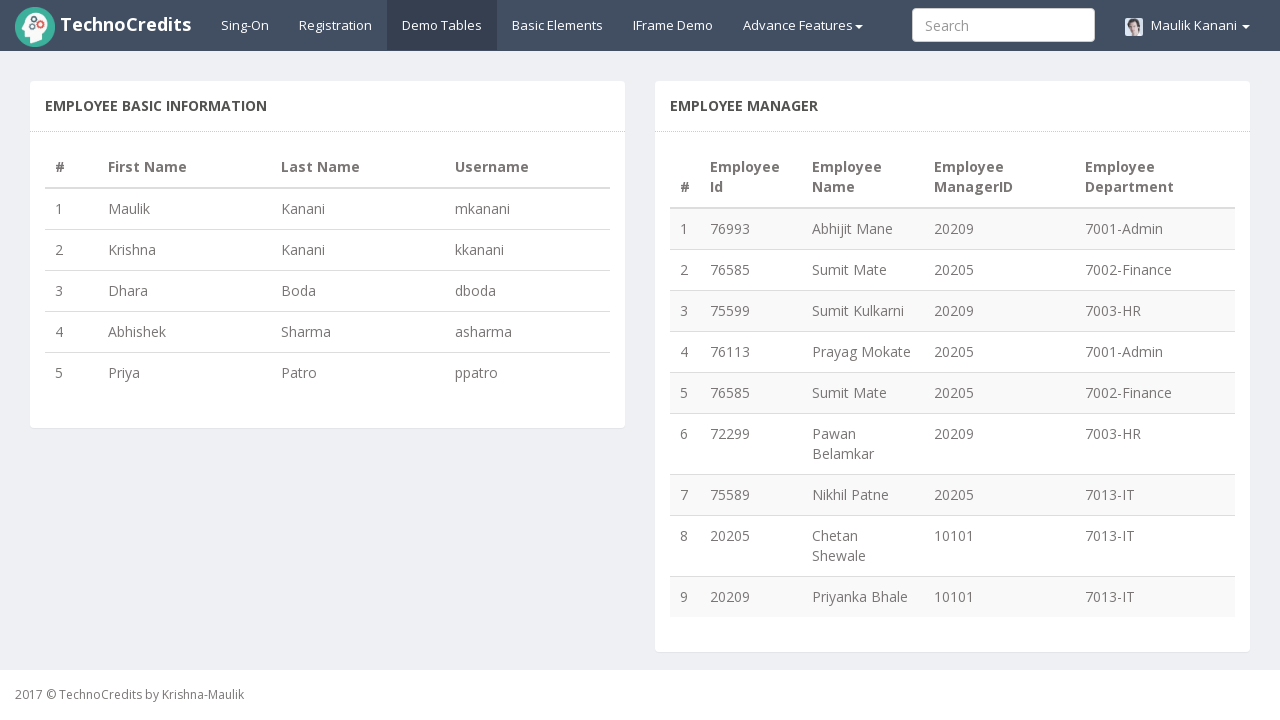

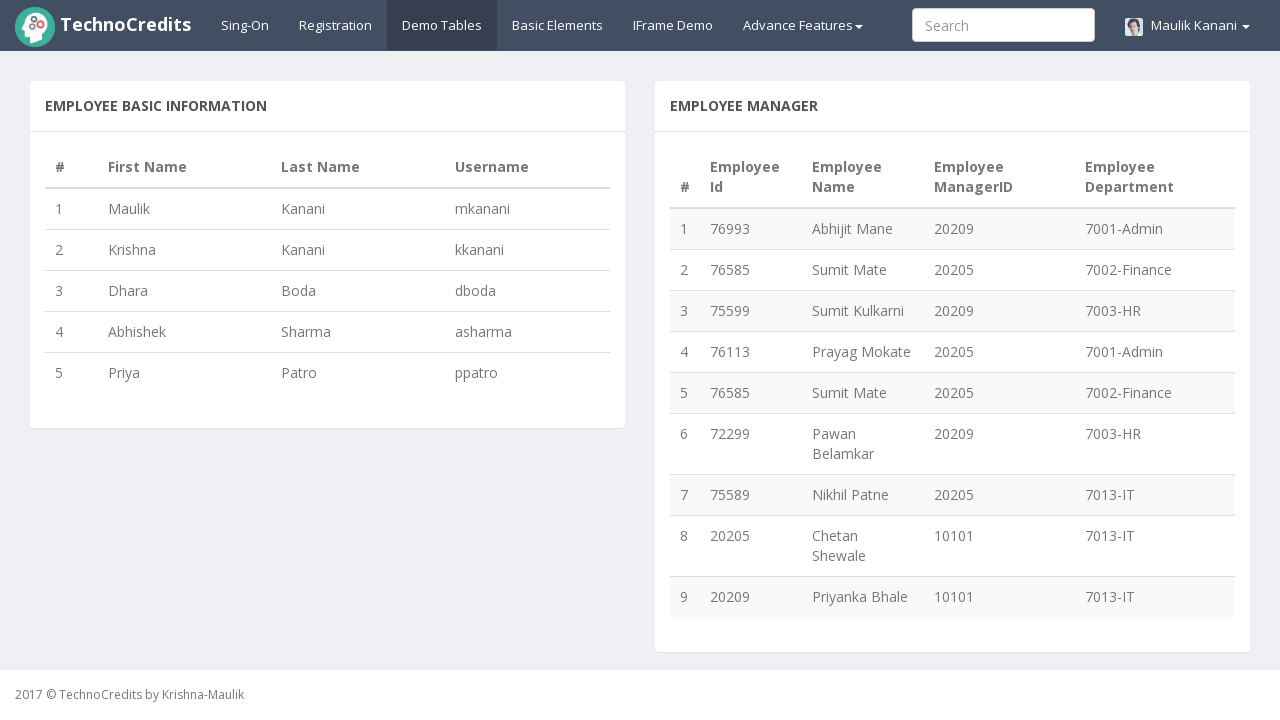